Navigates to the Playwright documentation site and clicks on the "Get started" link

Starting URL: https://playwright.dev/

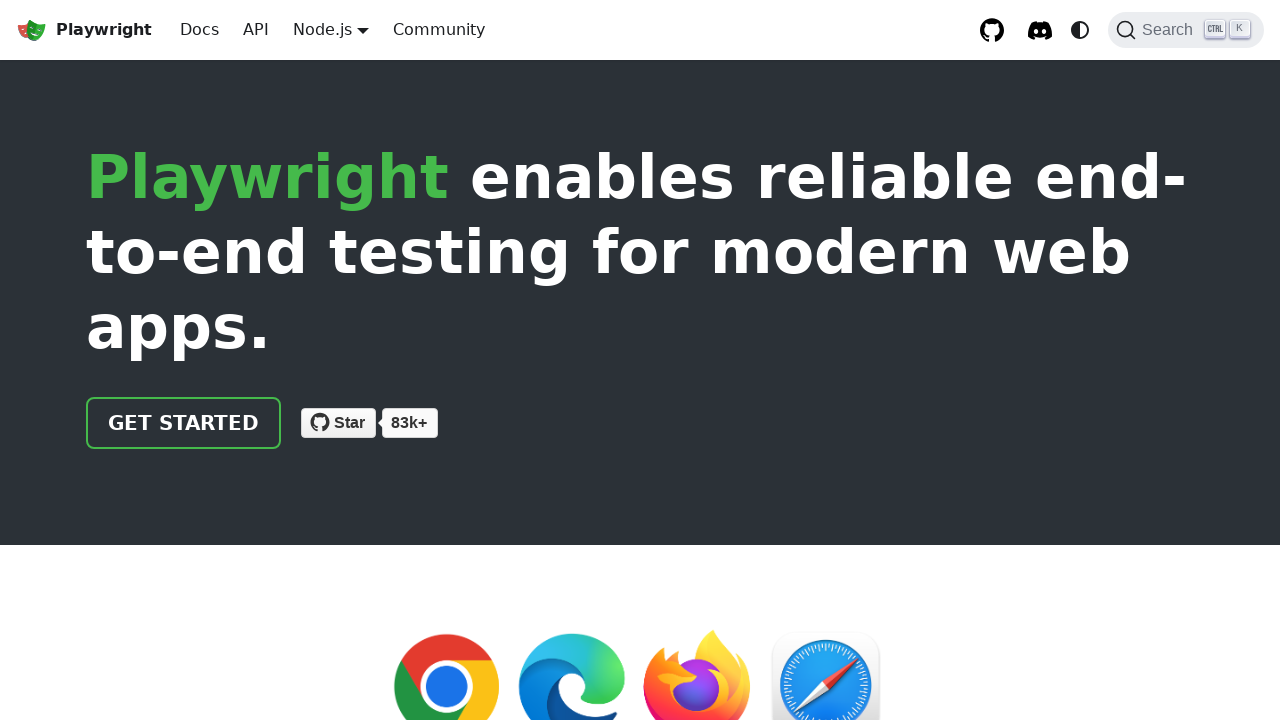

Navigated to Playwright documentation site
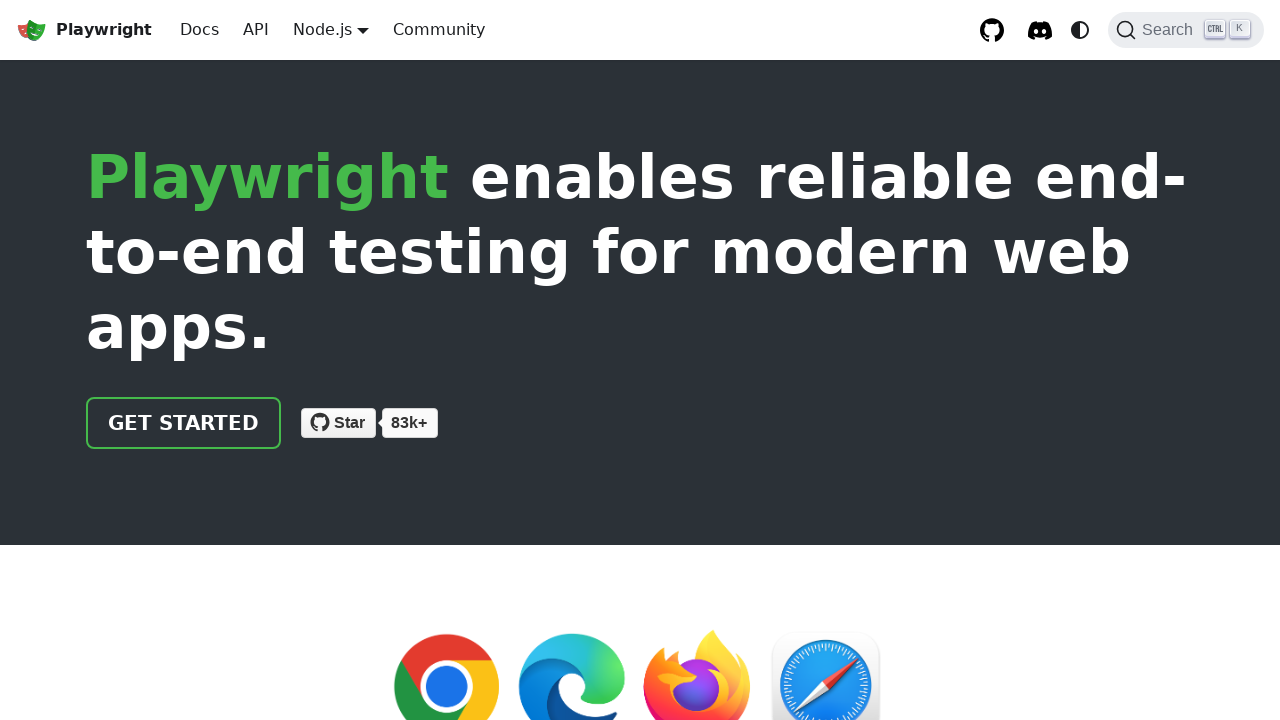

Clicked on the 'Get started' link at (184, 423) on text=Get started
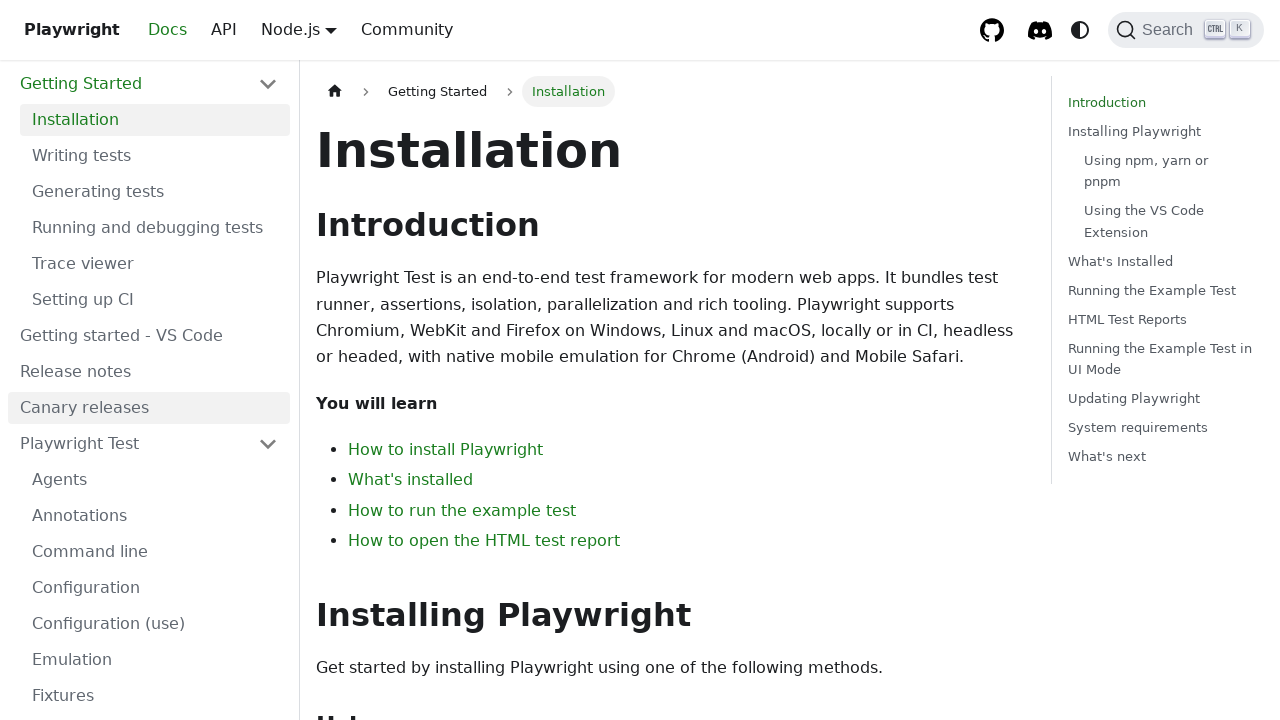

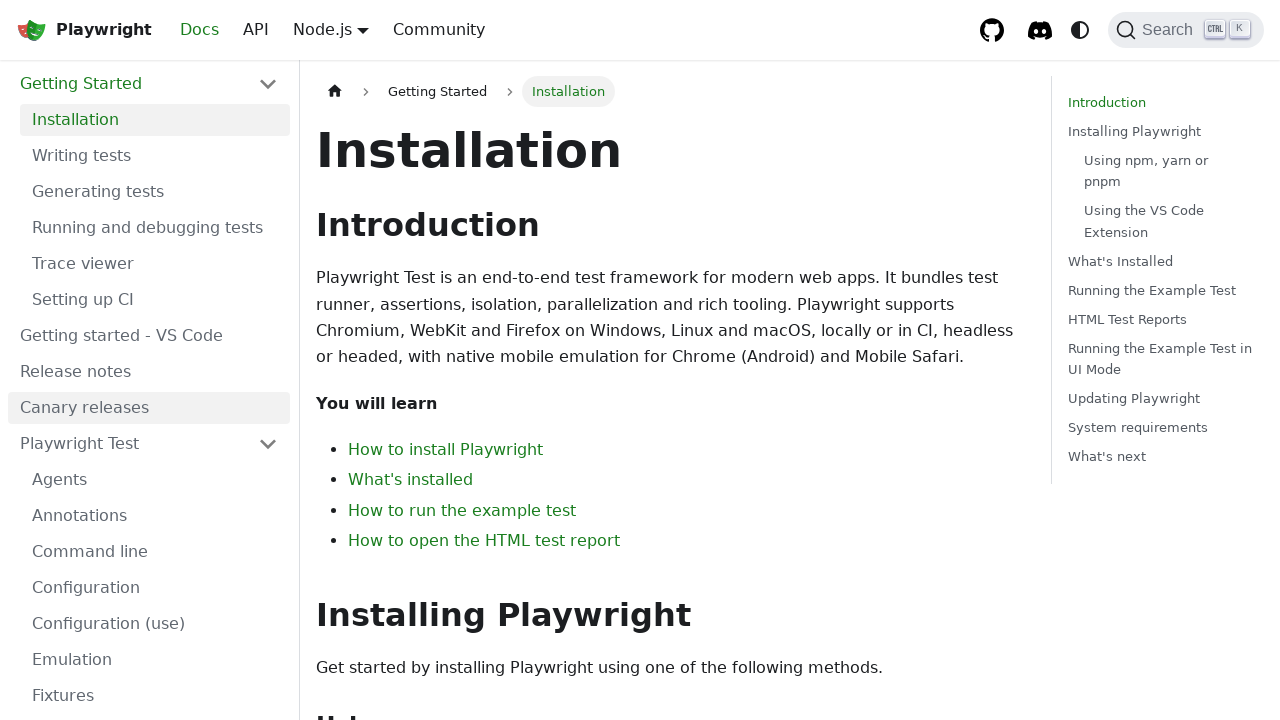